Navigates to the Tutorialspoint Selenium practice page and waits for it to load

Starting URL: https://www.tutorialspoint.com/selenium/practice/selenium_automation_practice.php/

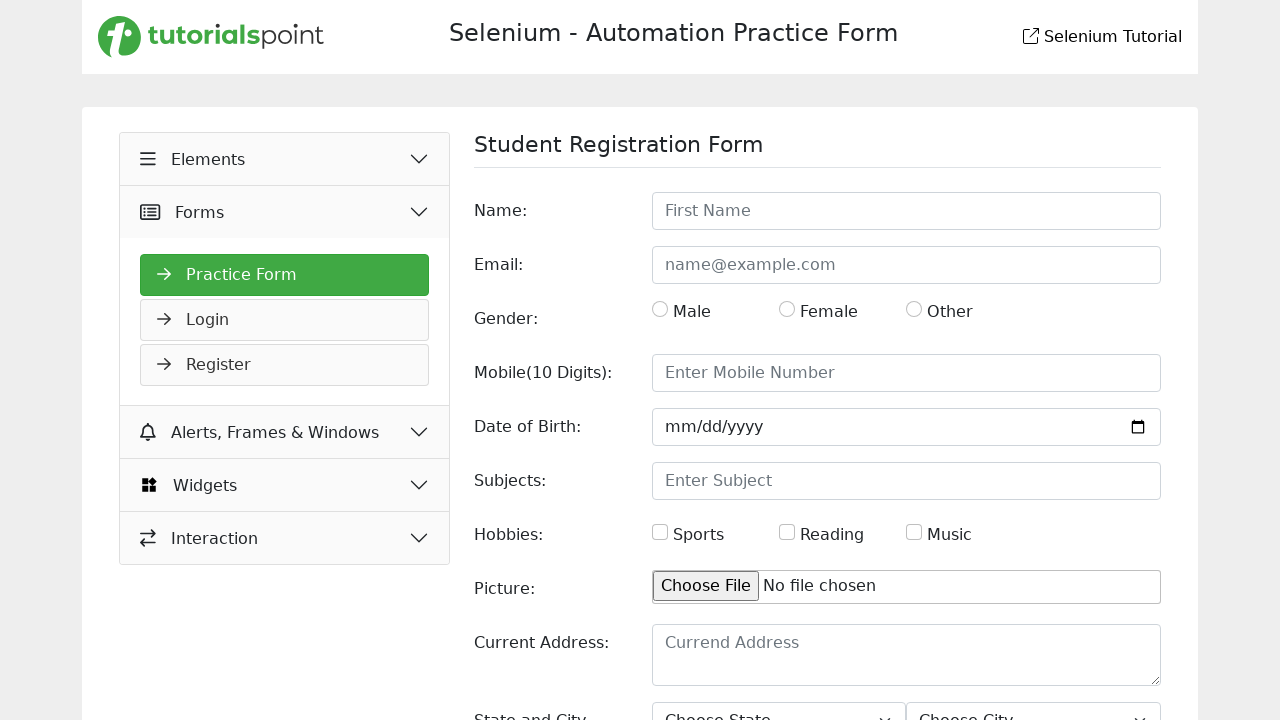

Waited for page DOM content to load on Tutorialspoint Selenium practice page
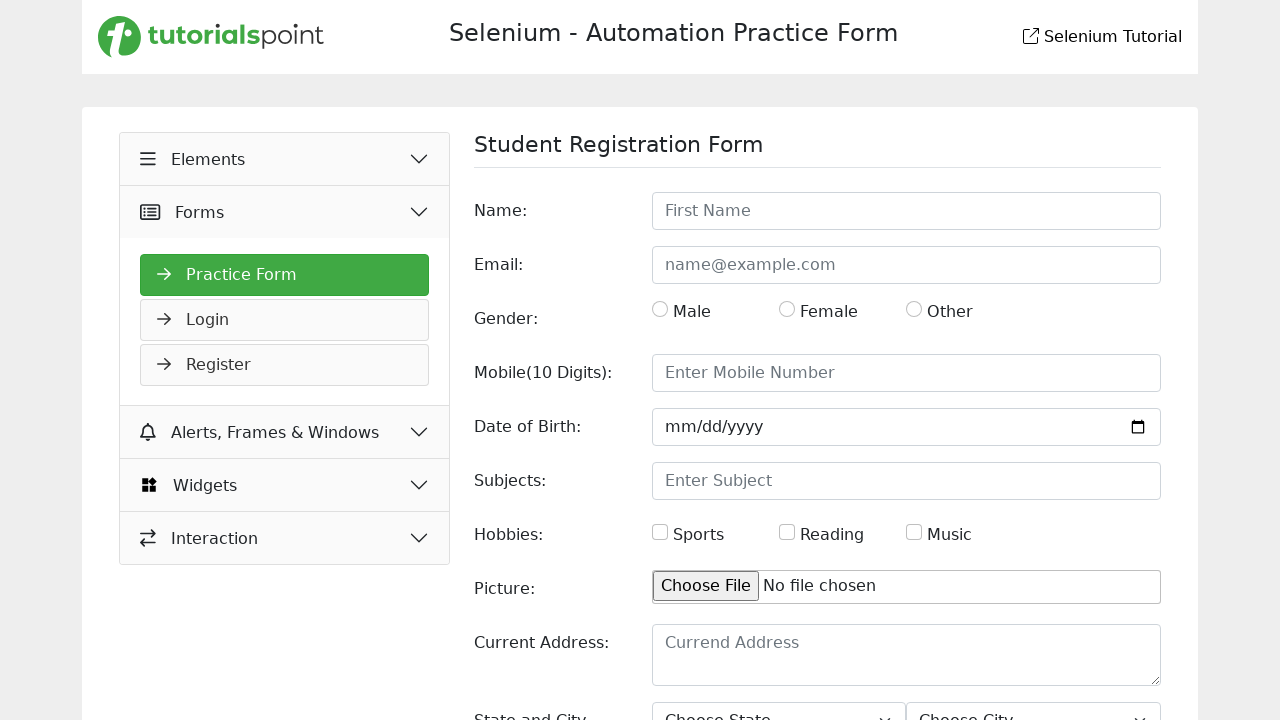

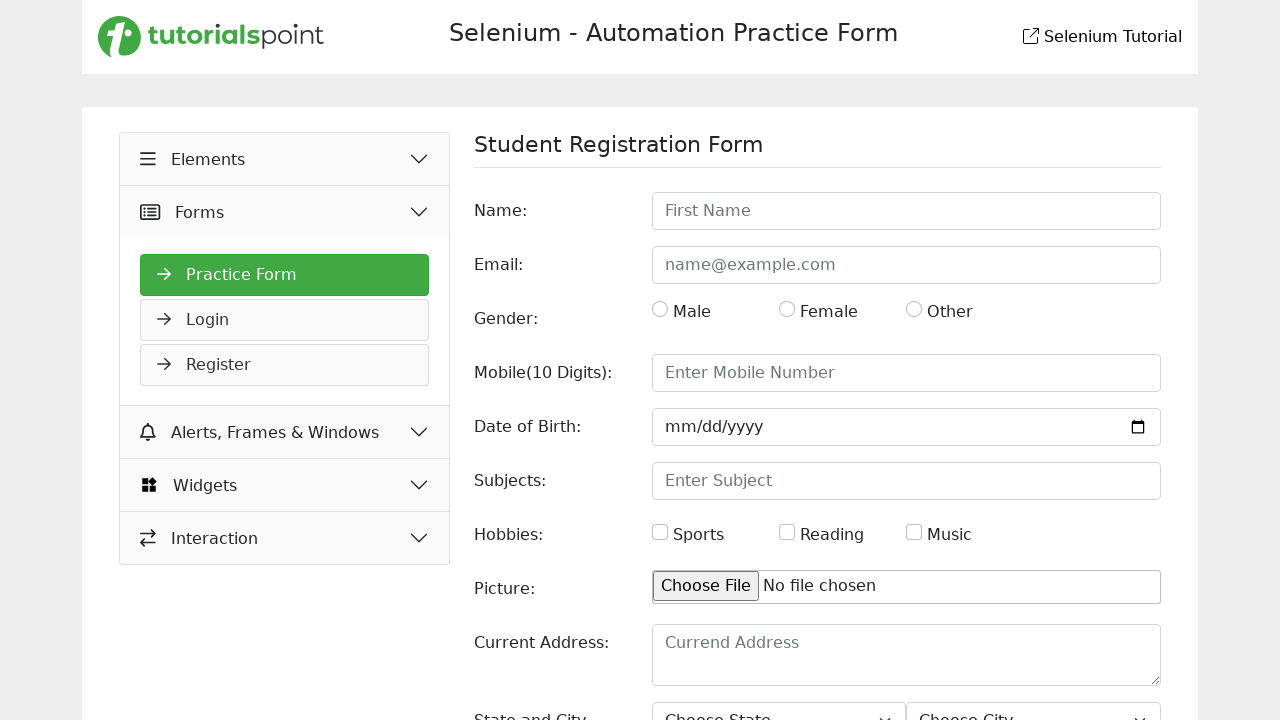